Tests browser window and tab management functionality on demoqa.com by opening new tabs and windows, switching between them, and closing them.

Starting URL: https://demoqa.com/

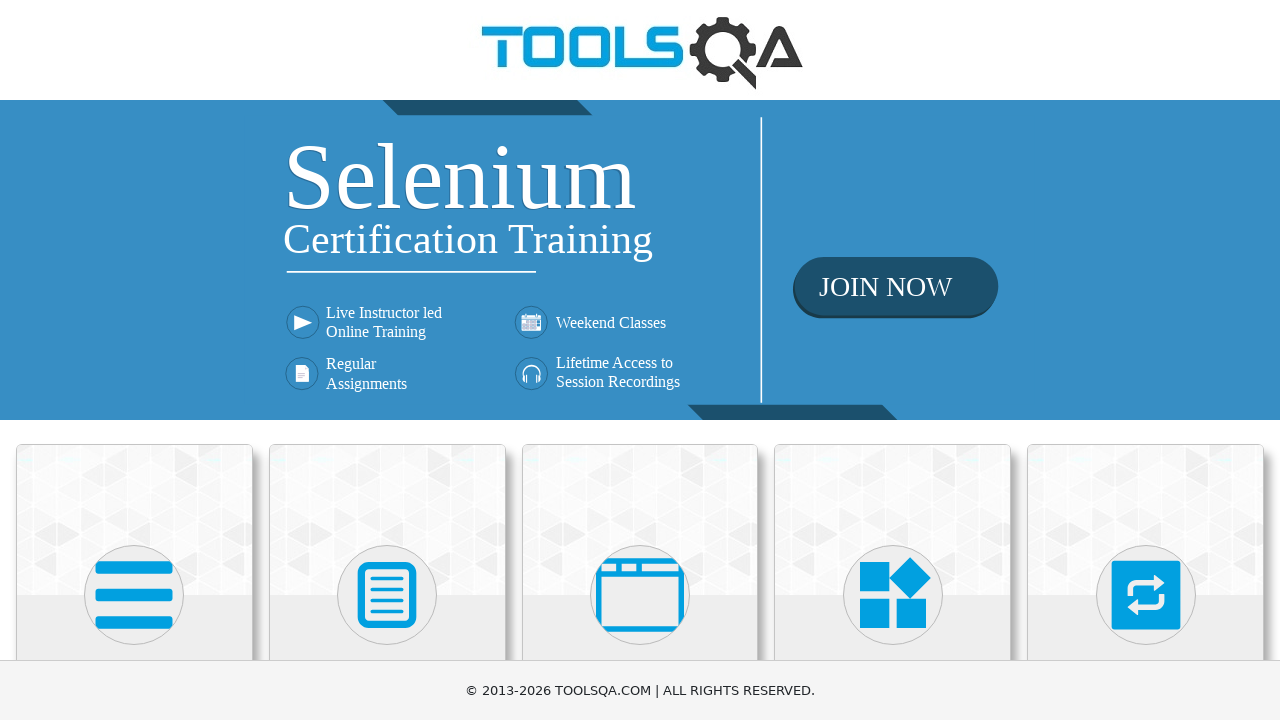

Scrolled down the page by 350 pixels for visibility
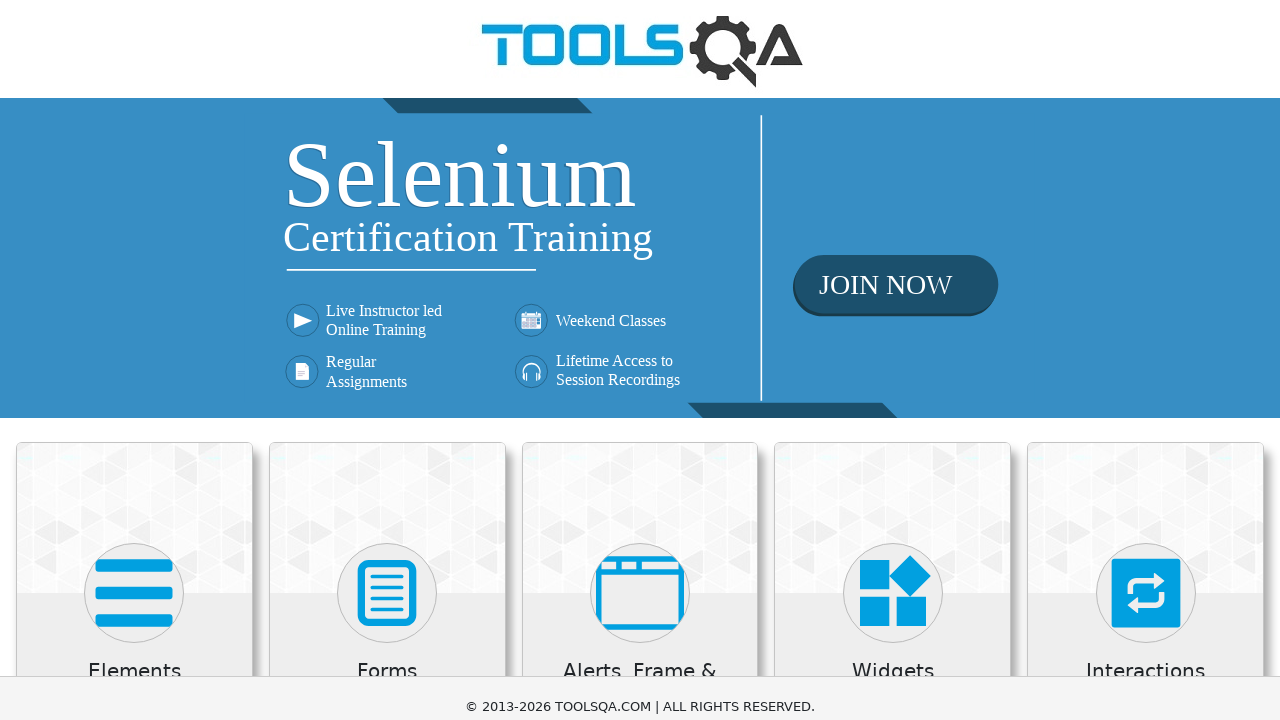

Clicked on 'Alerts, Frame & Windows' menu at (640, 335) on xpath=//h5[text()='Alerts, Frame & Windows']
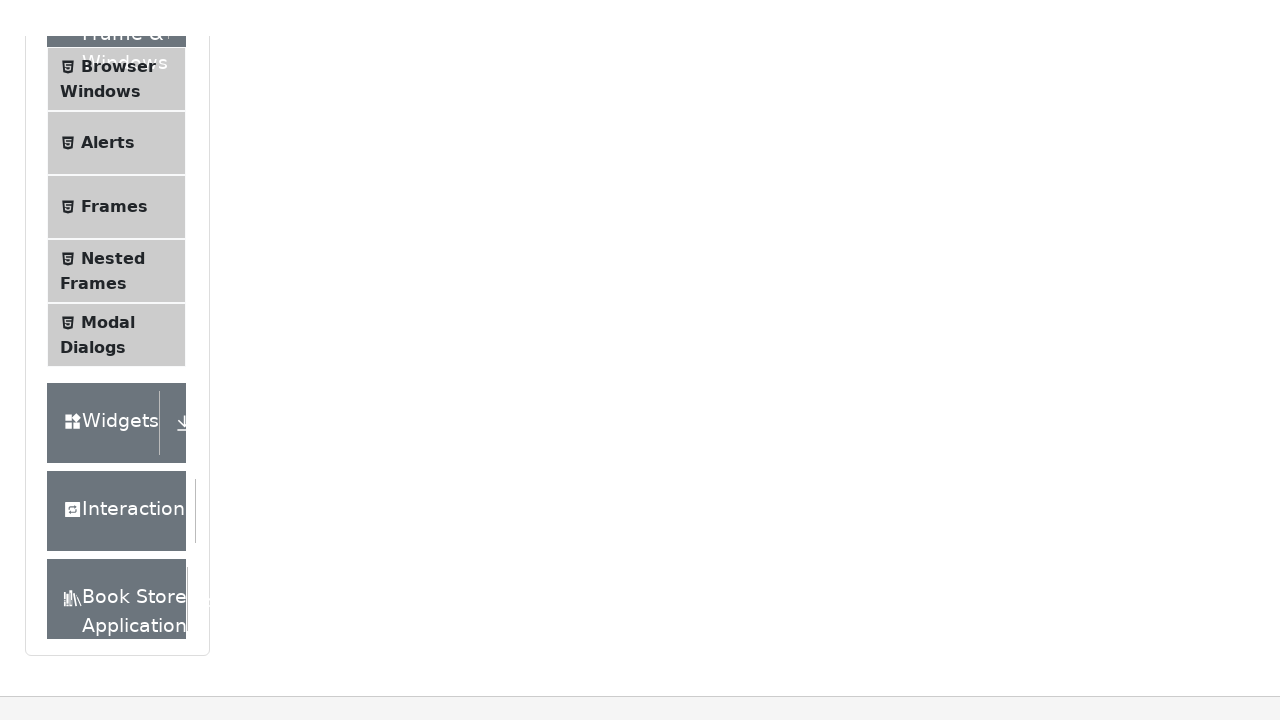

Clicked on 'Browser Windows' submenu at (118, 30) on xpath=//span[text()='Browser Windows']
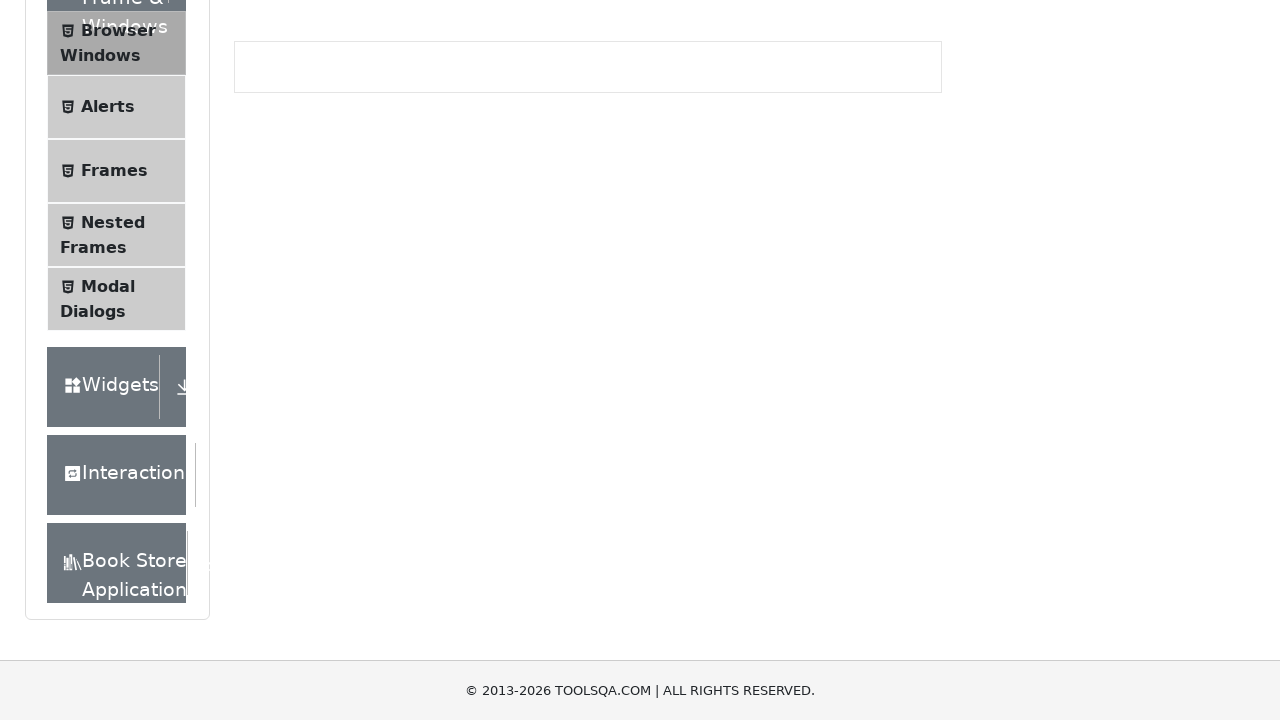

Clicked 'New Tab' button and opened a new tab at (280, 242) on #tabButton
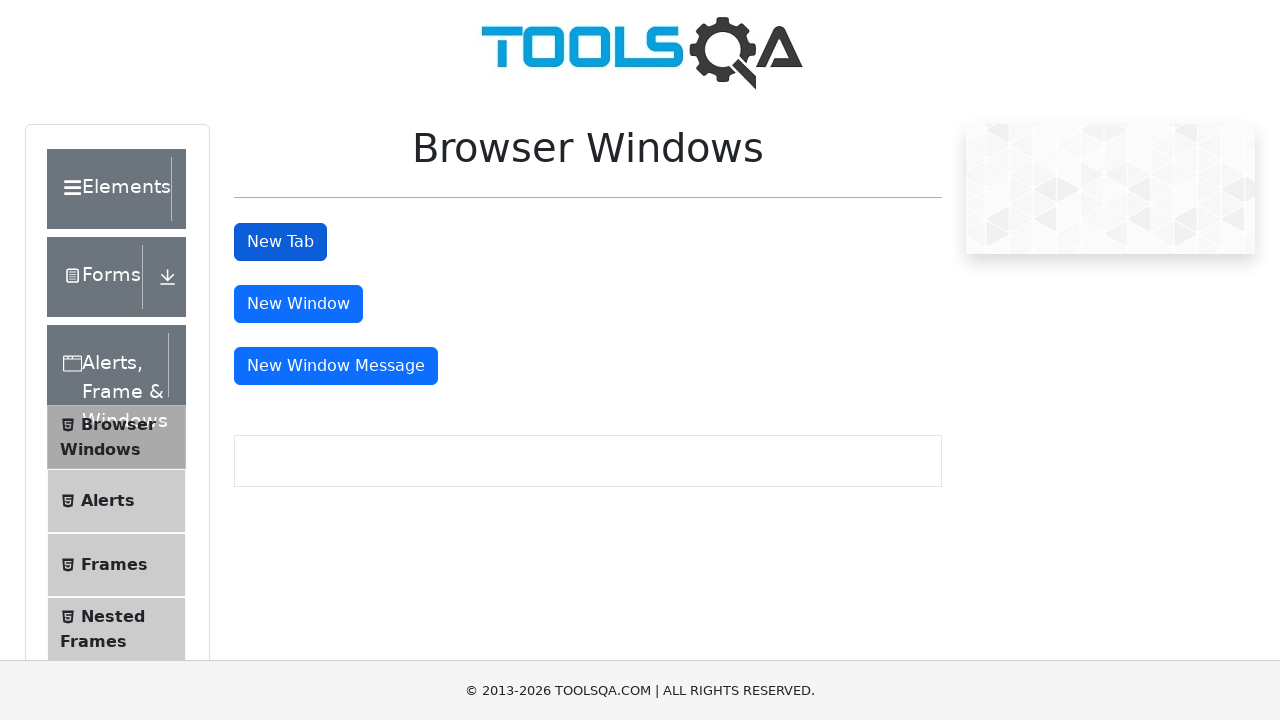

Closed the new tab
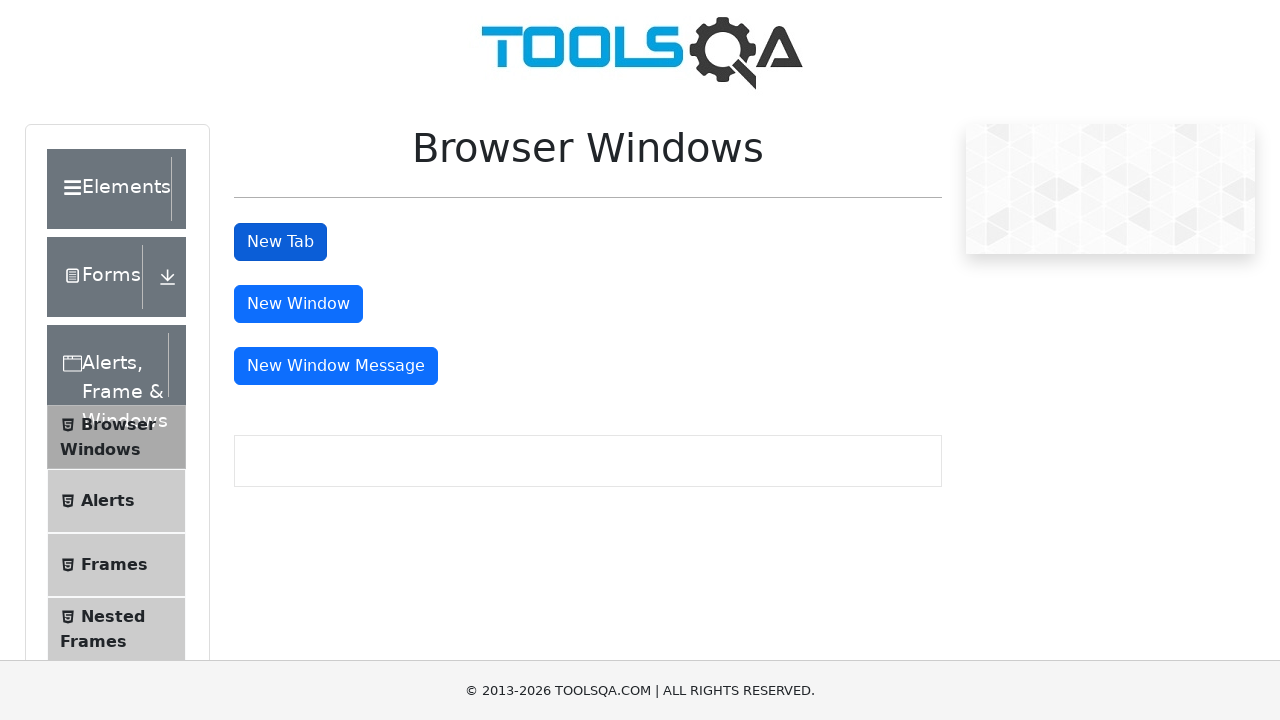

Clicked 'New Window' button and opened a new window at (298, 304) on #windowButton
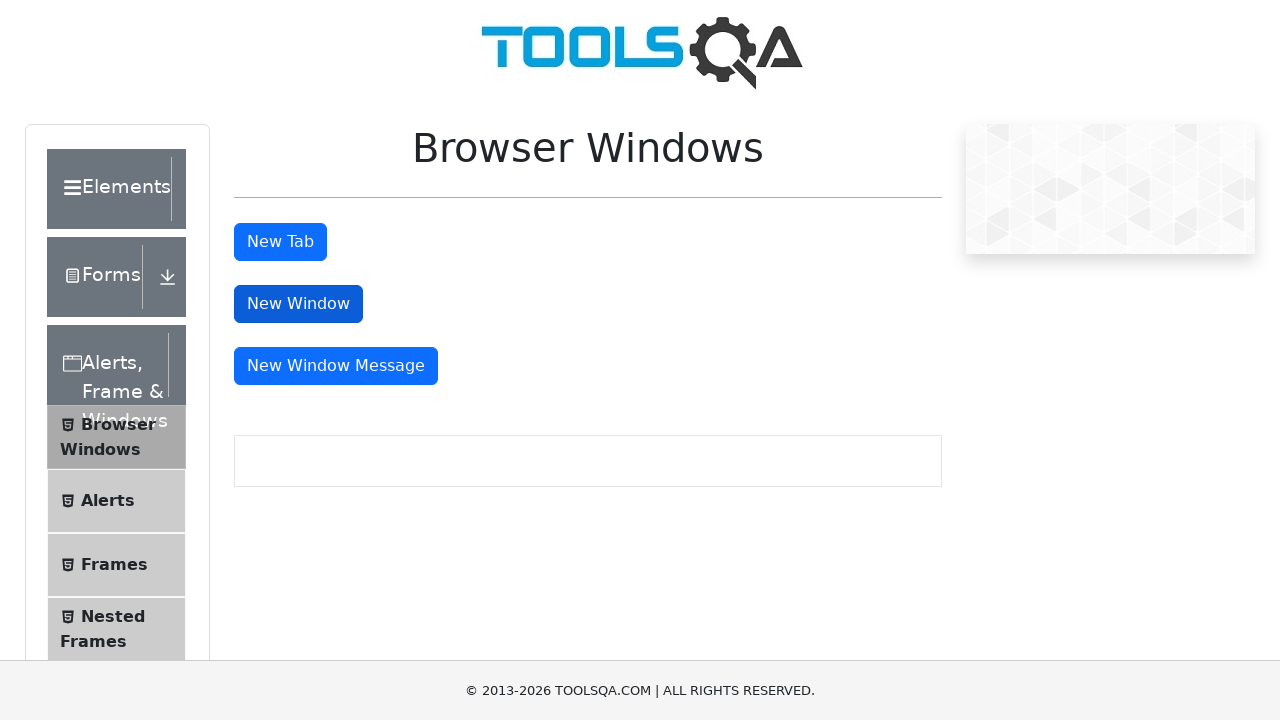

Closed the new window
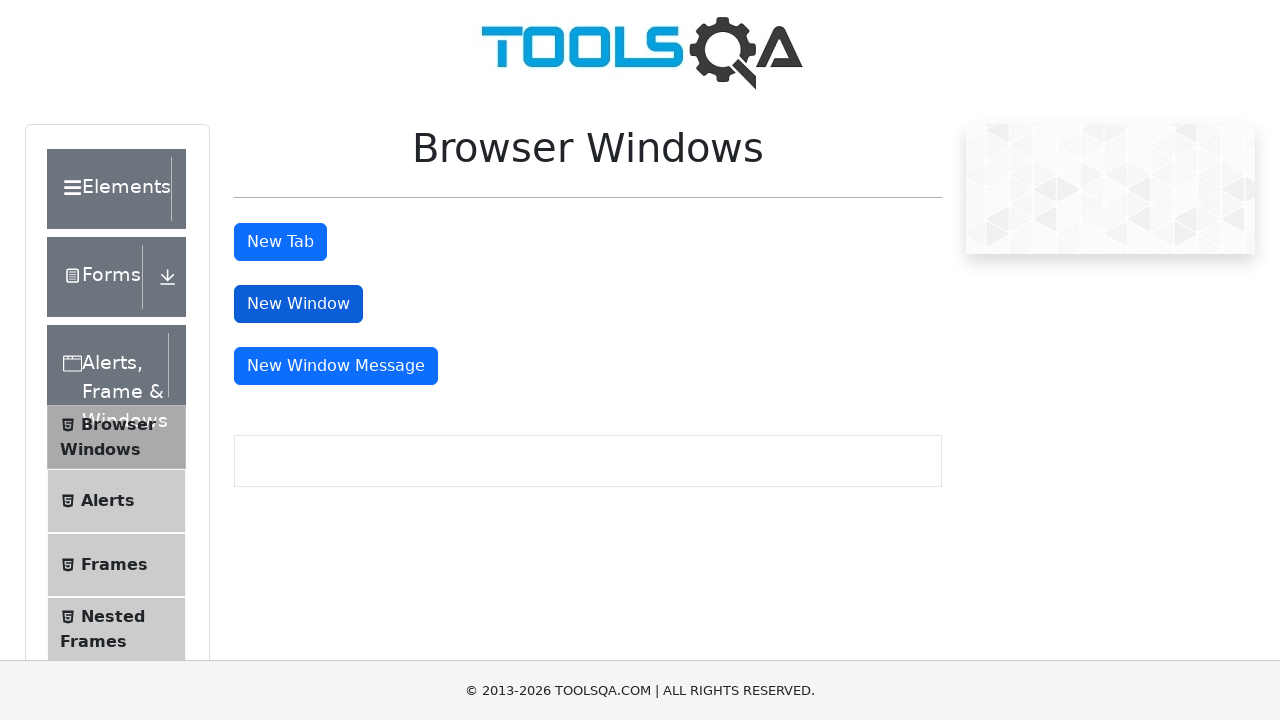

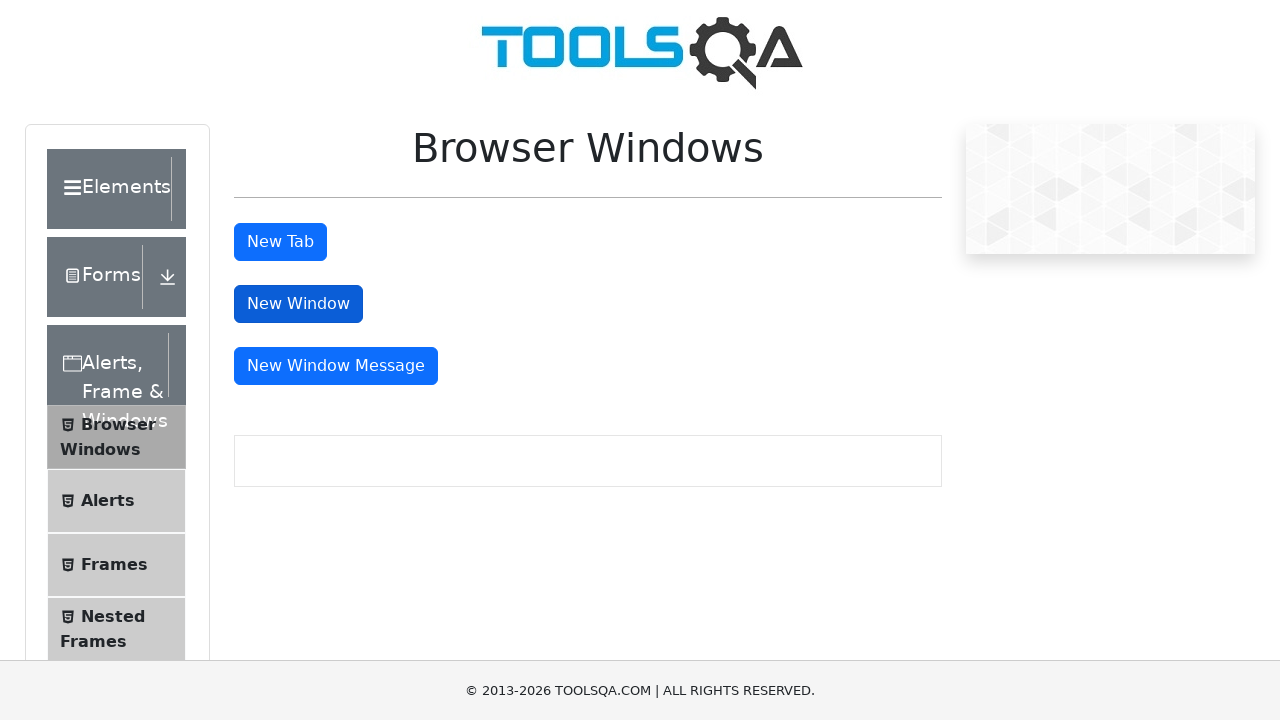